Tests iframe text editor functionality by switching to an iframe, selecting and deleting existing text using keyboard shortcuts, then typing new content

Starting URL: http://the-internet.herokuapp.com/iframe

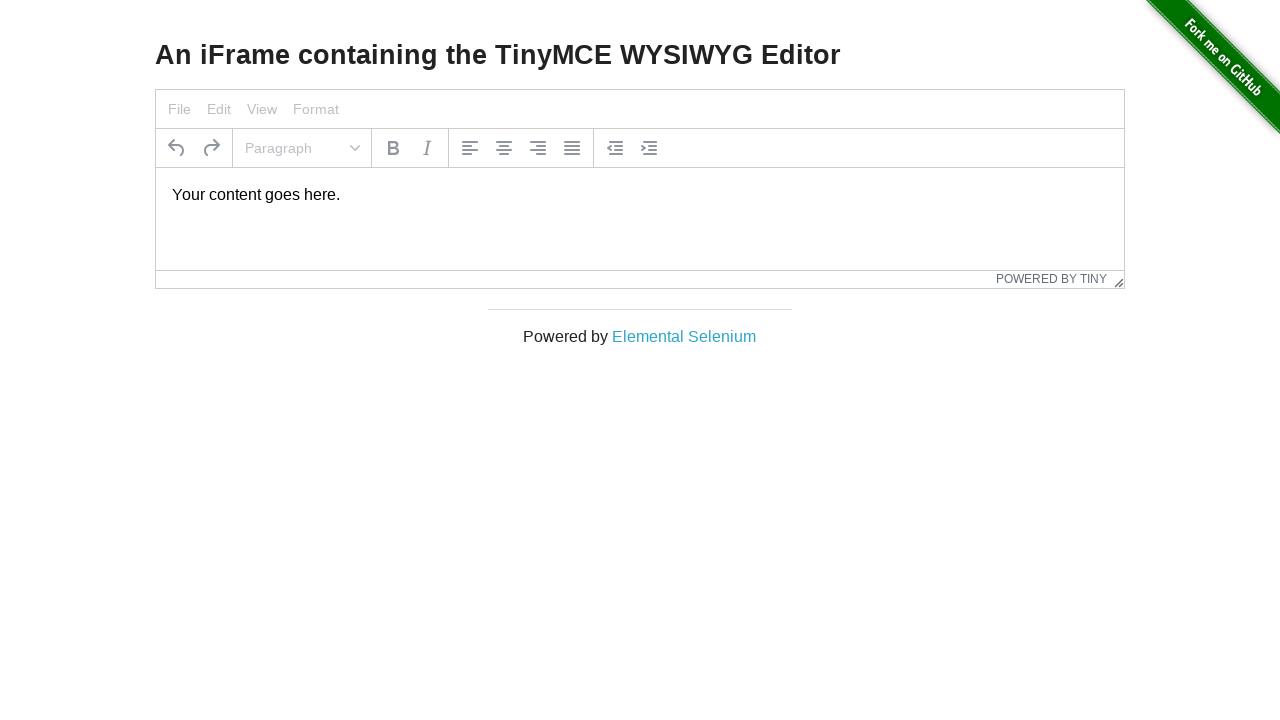

Located the iframe containing the TinyMCE editor
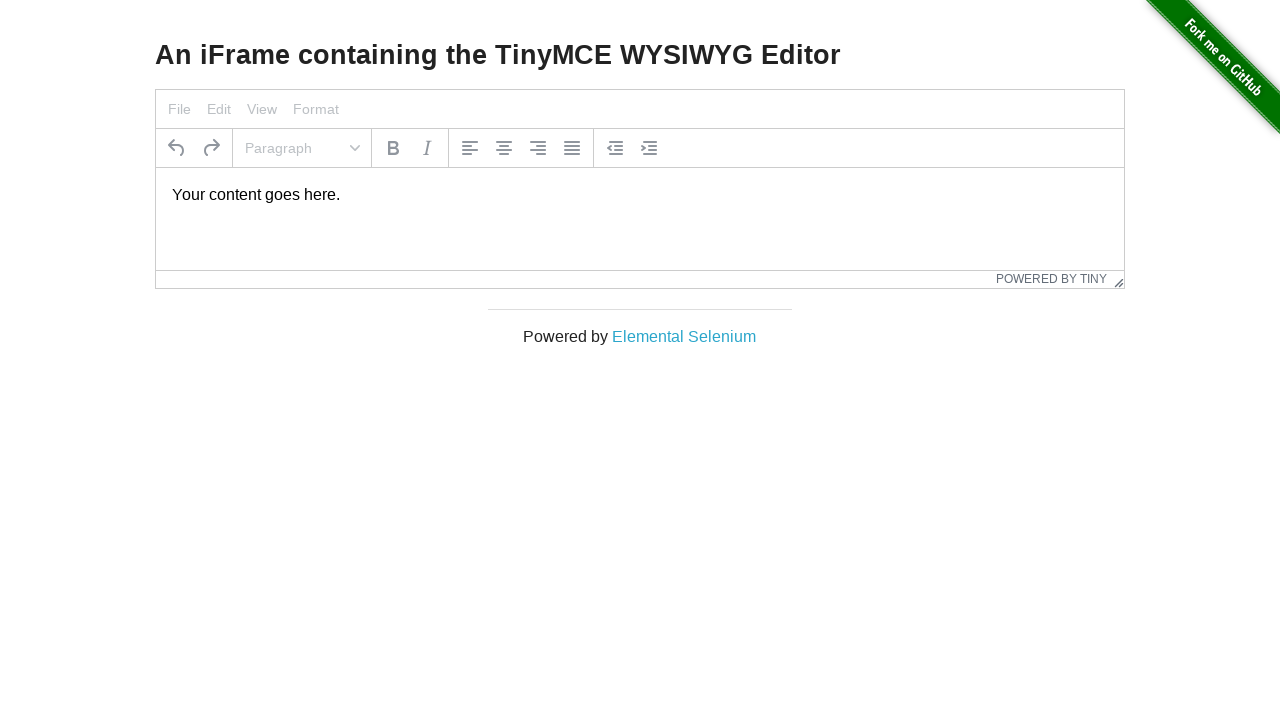

Located the editor body element (#tinymce)
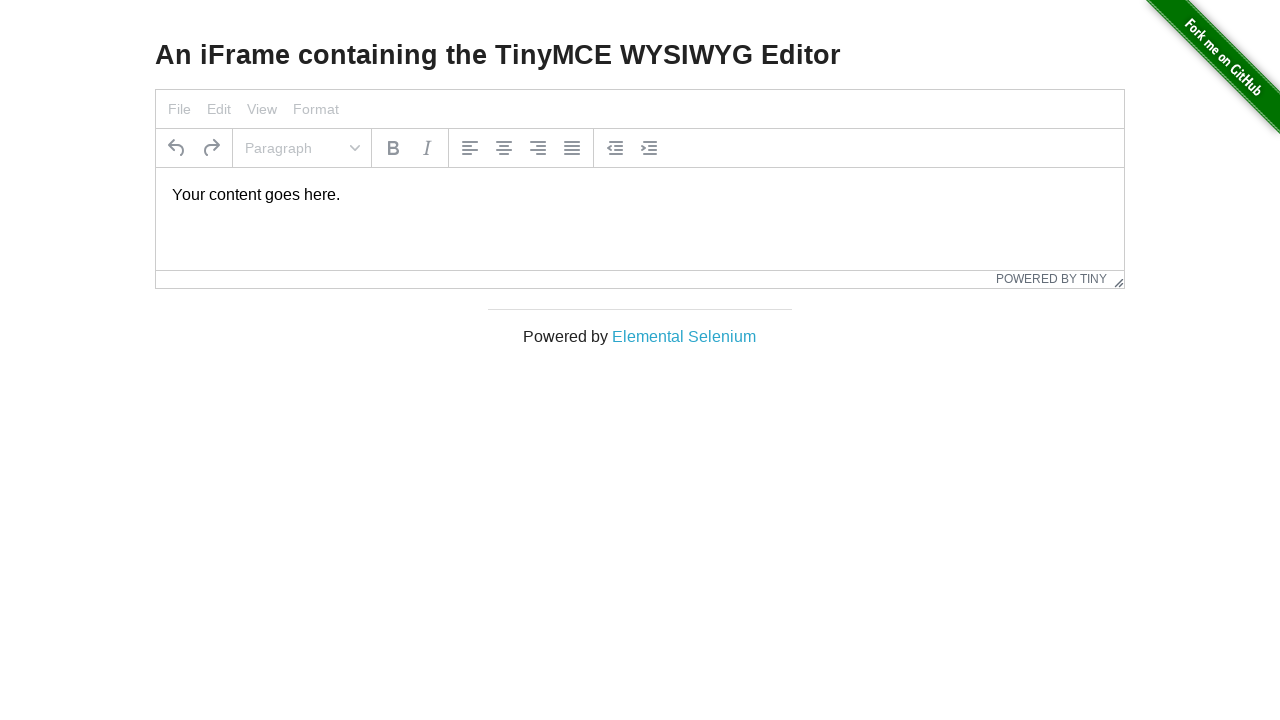

Clicked on the editor body to focus it at (640, 195) on iframe >> nth=0 >> internal:control=enter-frame >> #tinymce
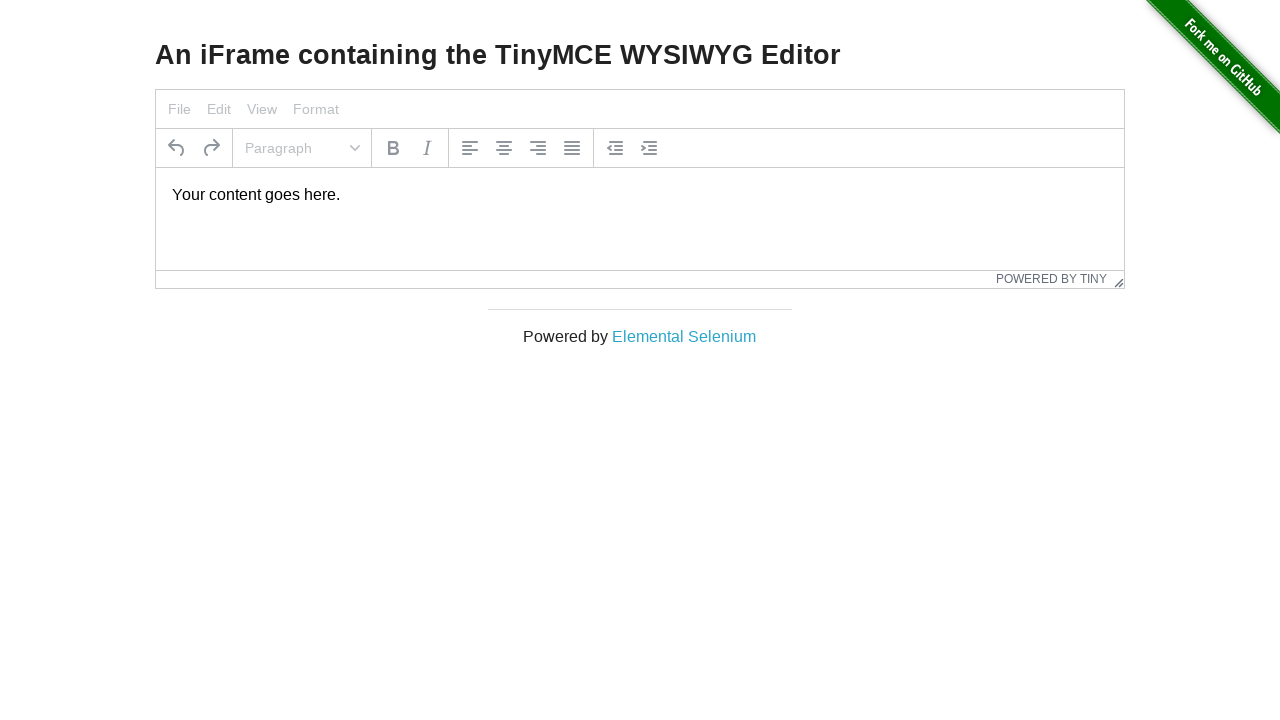

Selected all text in editor using Ctrl+A
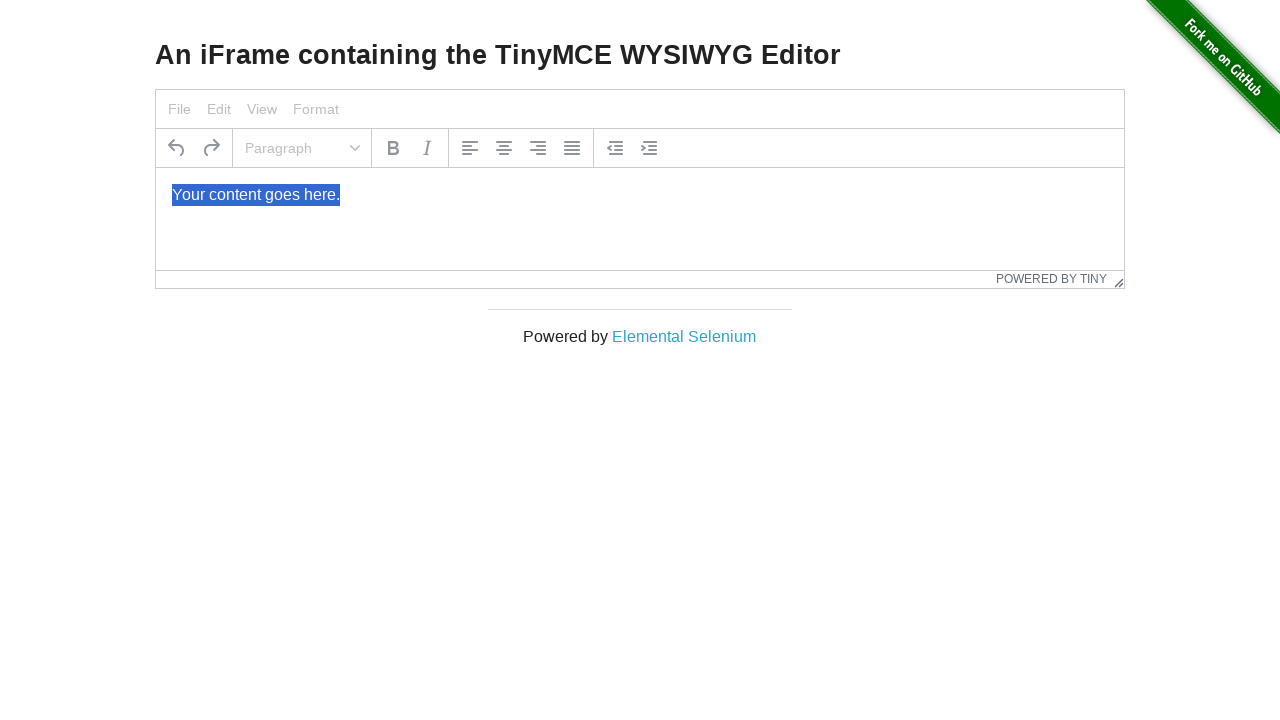

Deleted the selected text
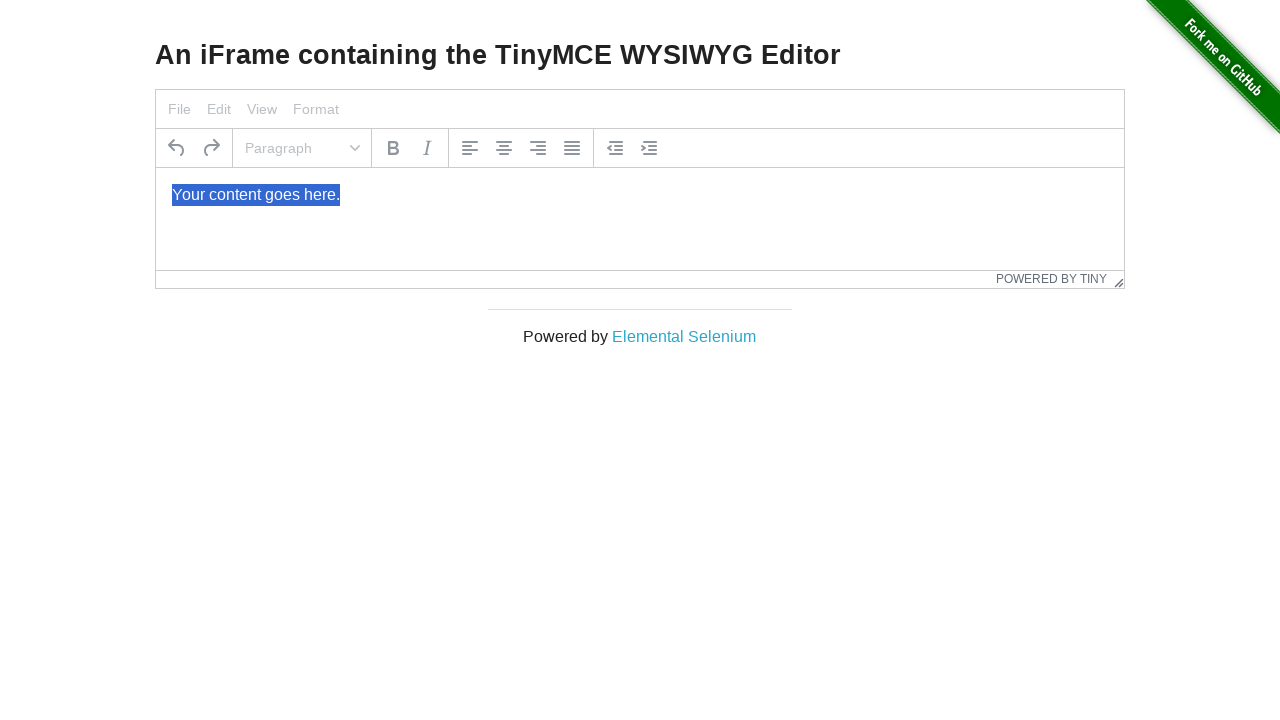

Typed 'Iframe Test' into the editor on iframe >> nth=0 >> internal:control=enter-frame >> #tinymce
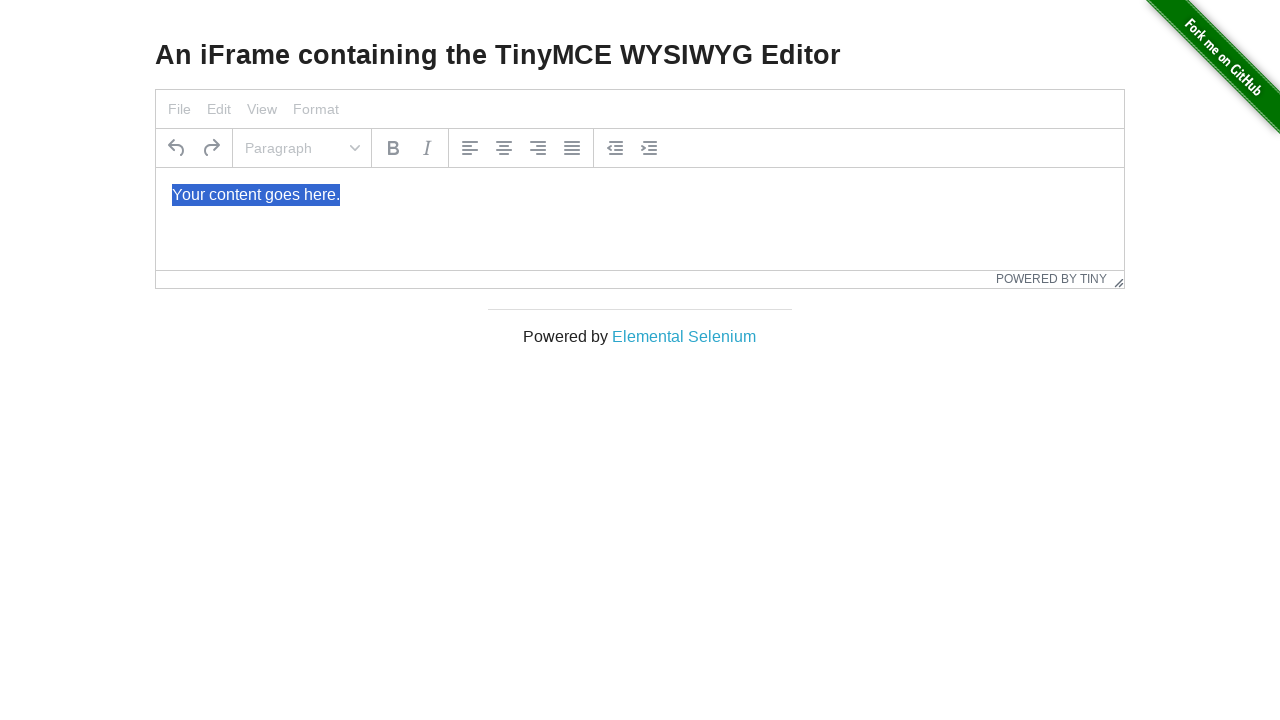

Waited 1 second to observe the result
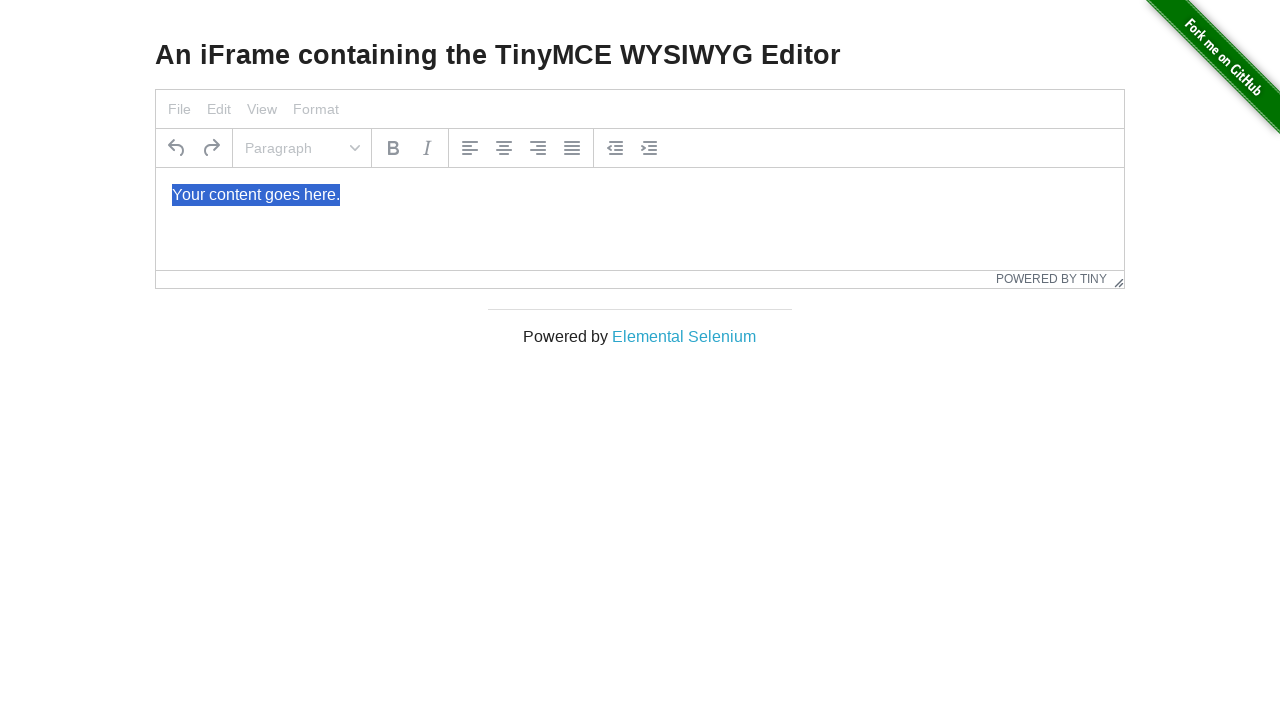

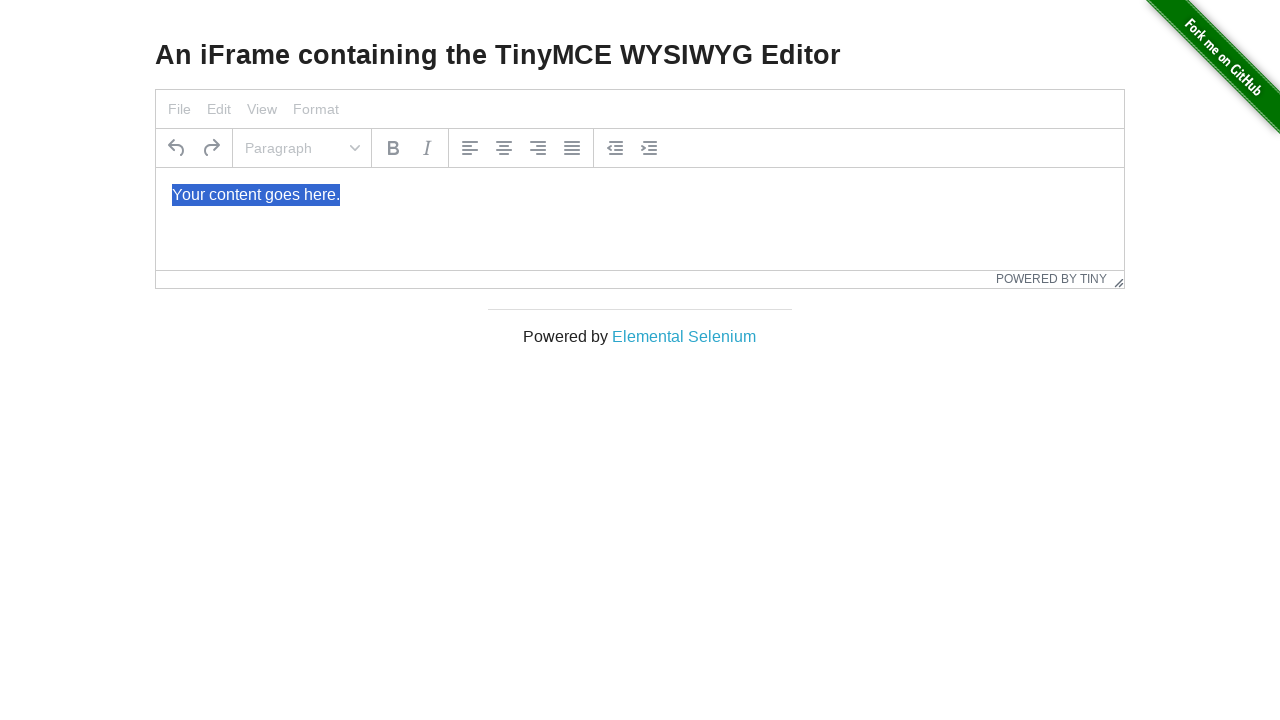